Clicks on the 'More info about service' link and verifies navigation to the help page

Starting URL: https://mts.by

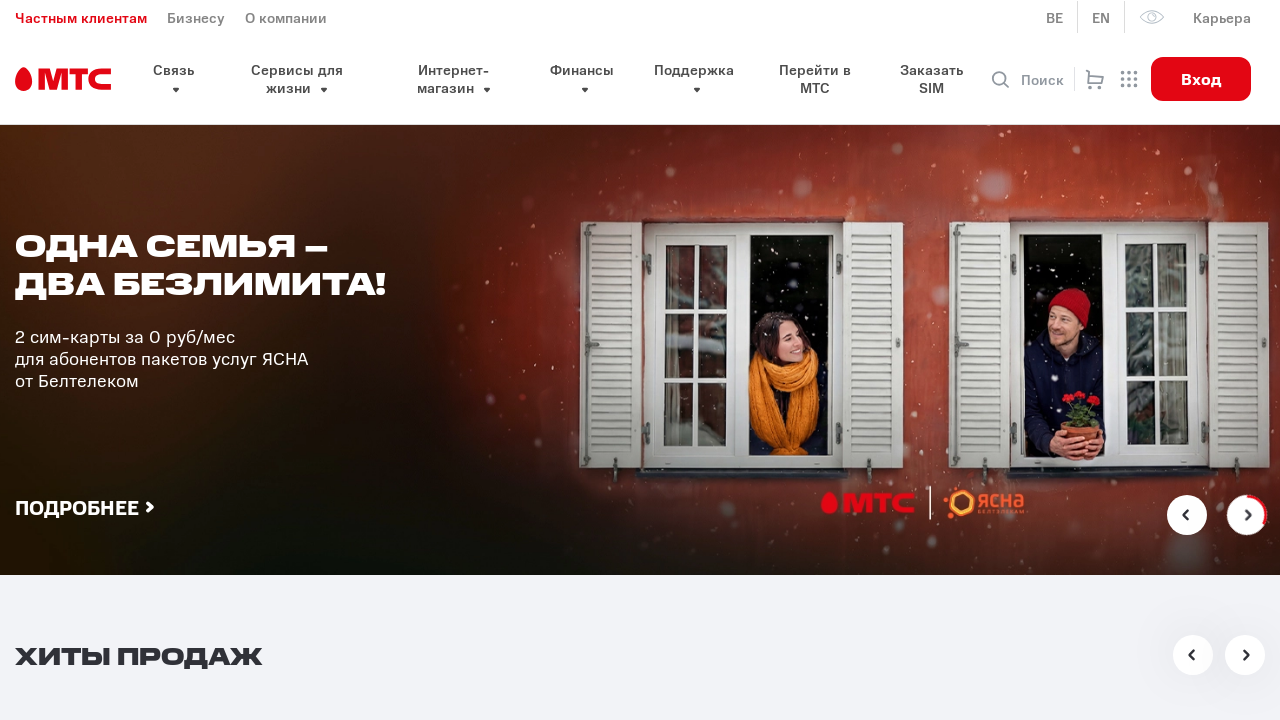

Waited for 'More info about service' link to become visible
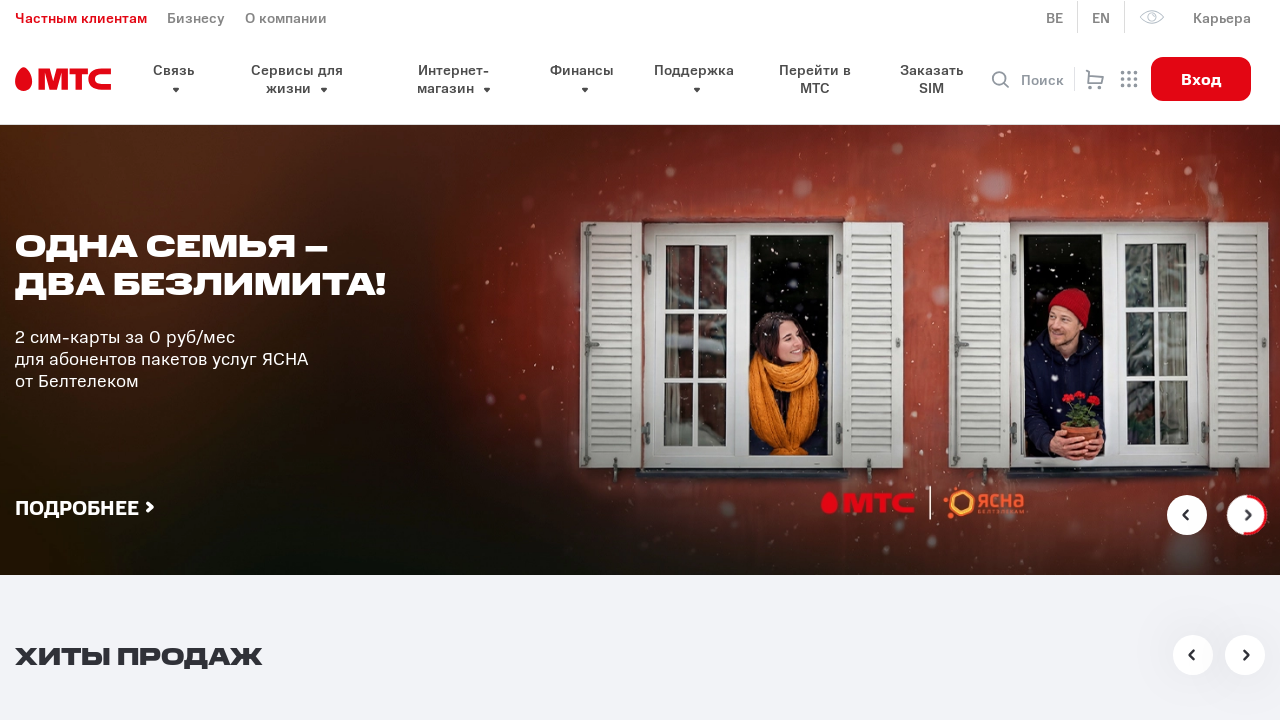

Clicked on 'More info about service' link at (190, 361) on xpath=//*[@id='pay-section']/div/div/div[2]/section/div/a
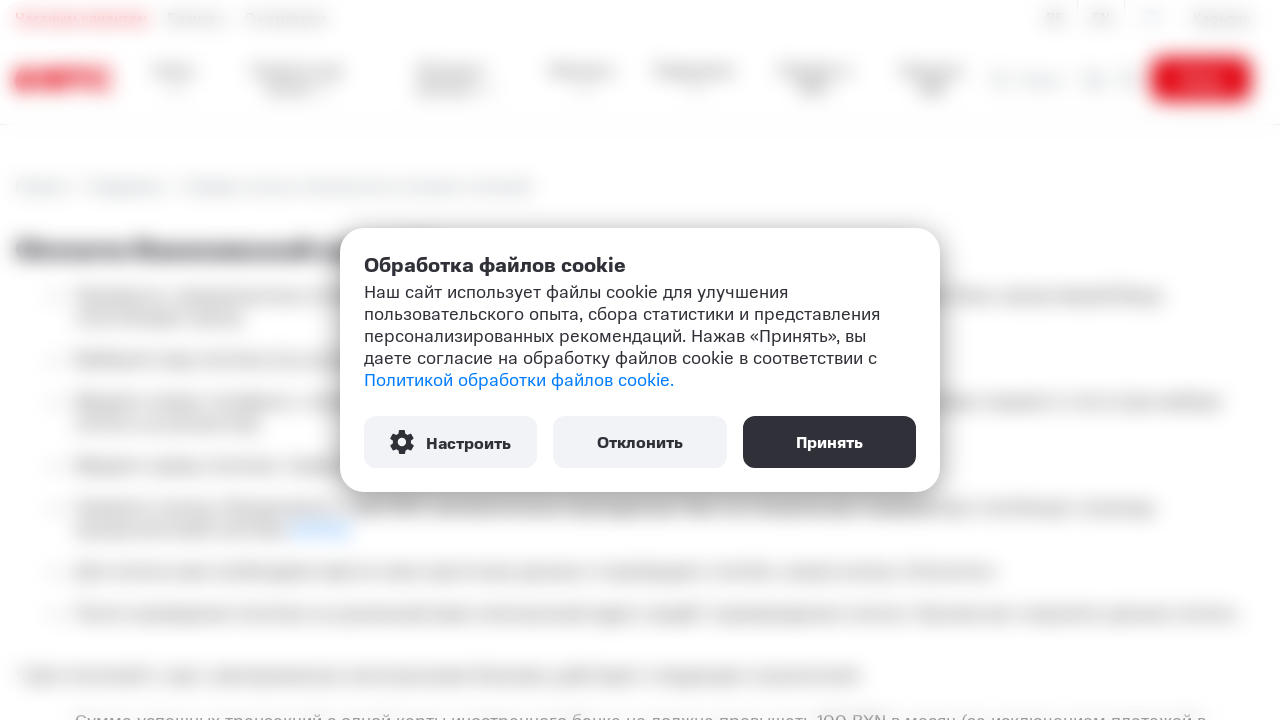

Navigation to help page completed successfully
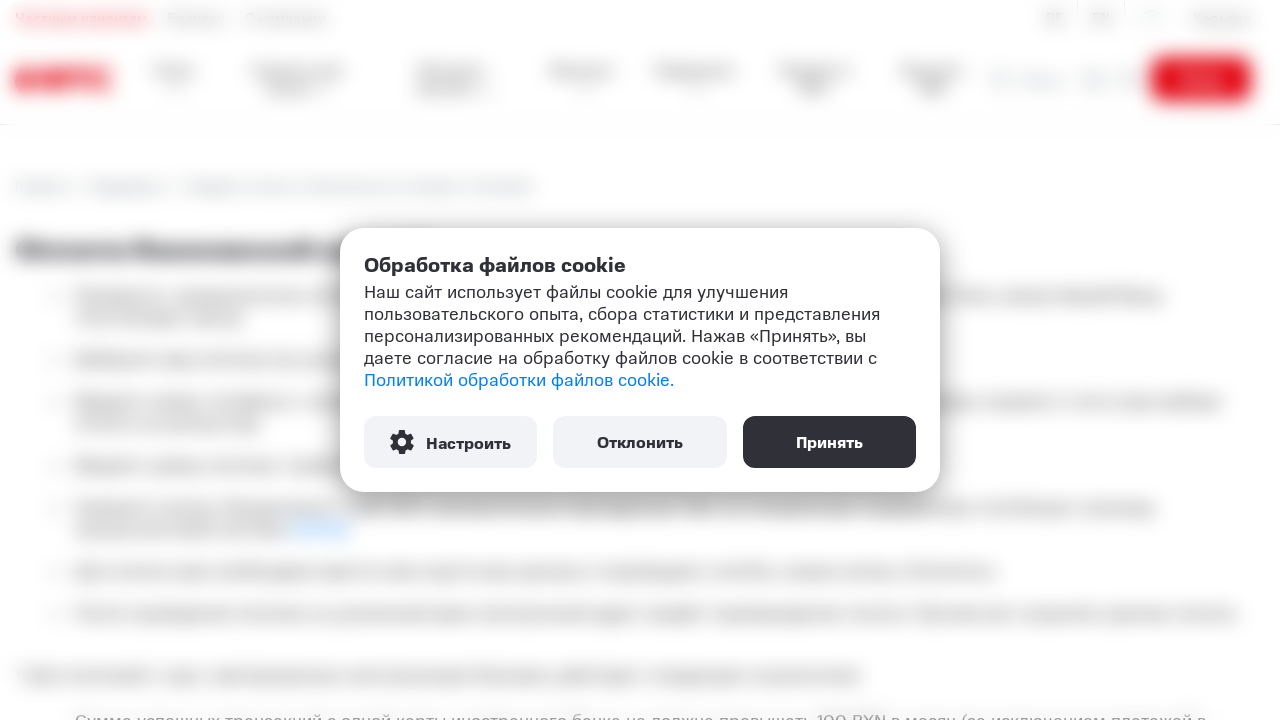

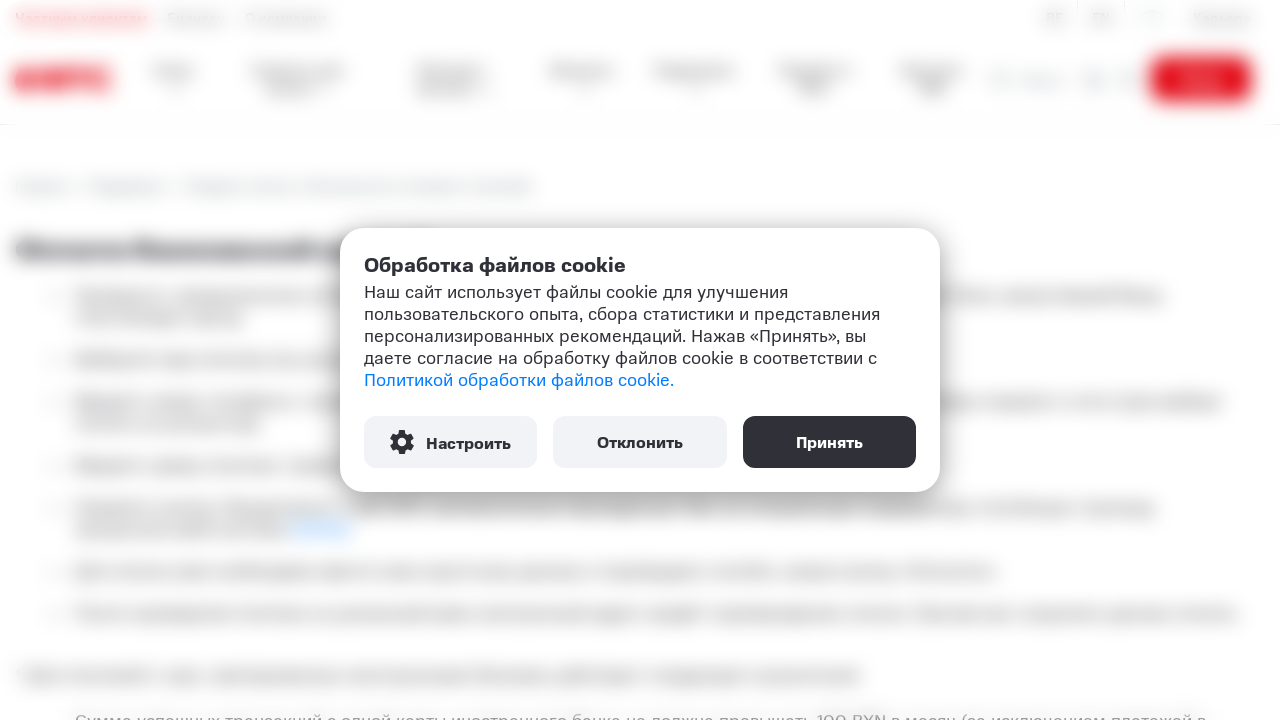